Navigates to actiTIME website and retrieves the tag name of the "Try actiTIME for Free" link element to verify it exists and is an anchor tag.

Starting URL: https://www.actitime.com/

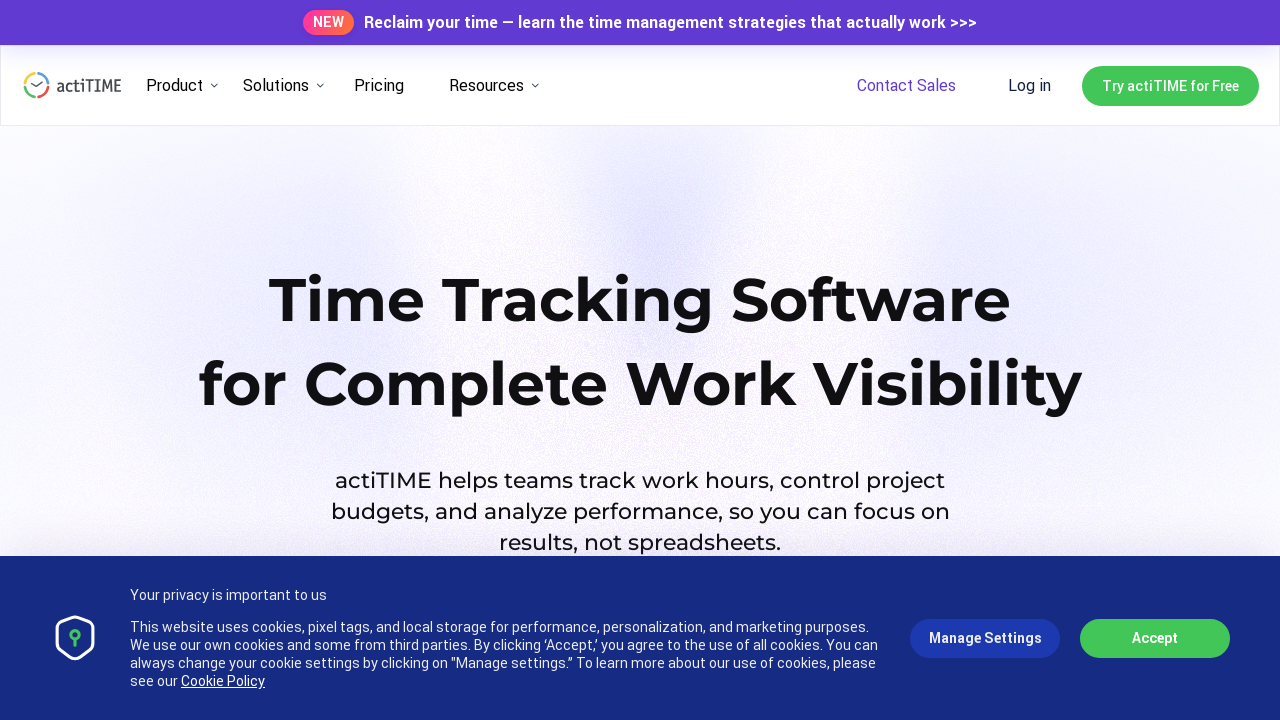

Navigated to actiTIME website
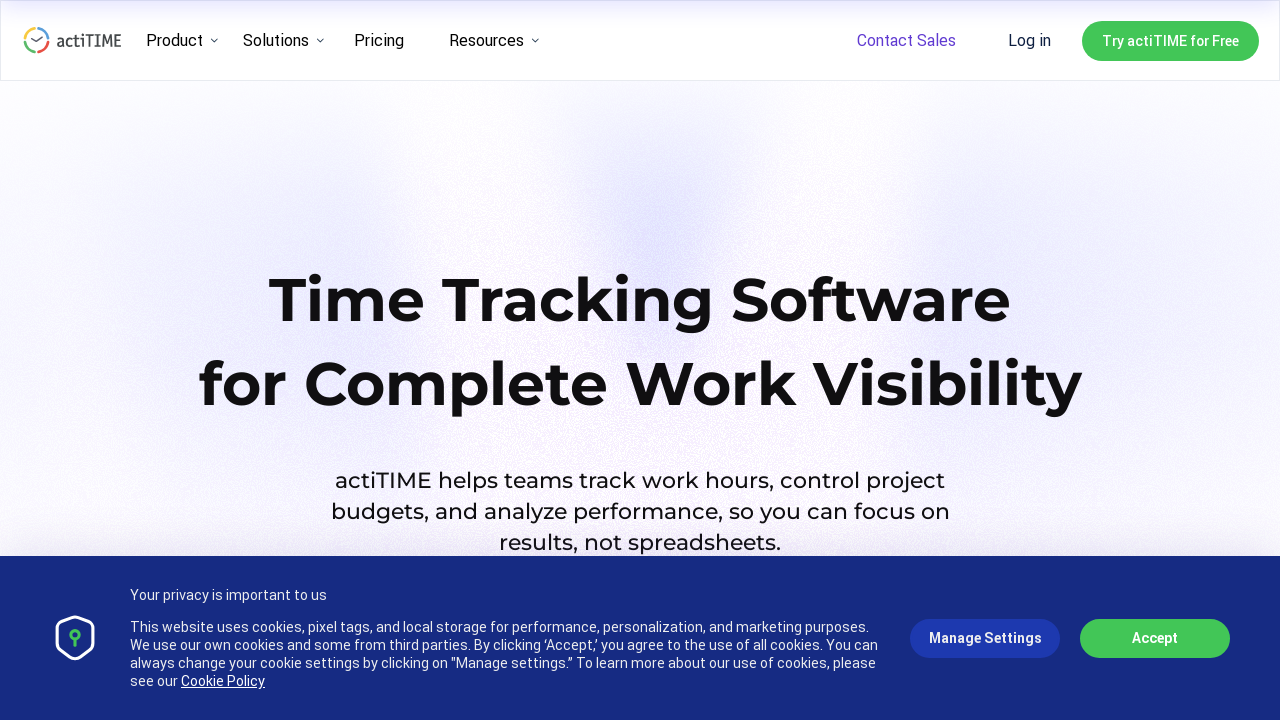

Located the 'Try actiTIME for Free' link element
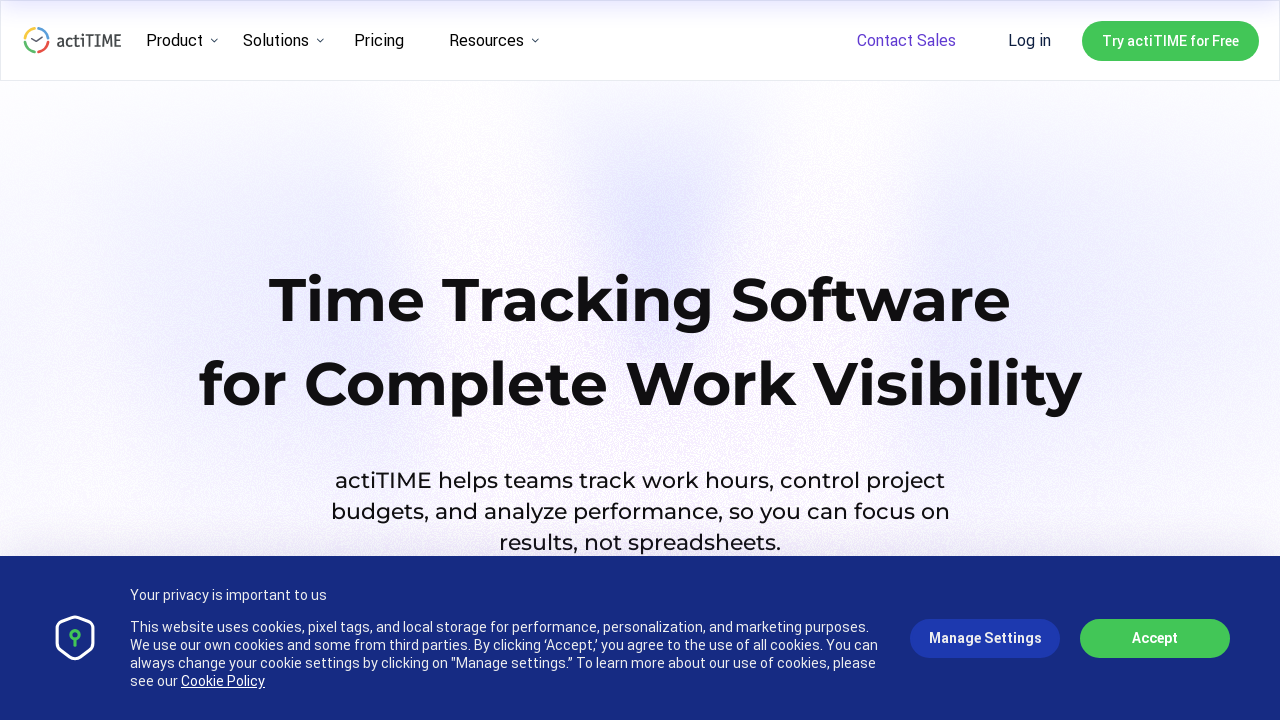

Waited for the link to become visible
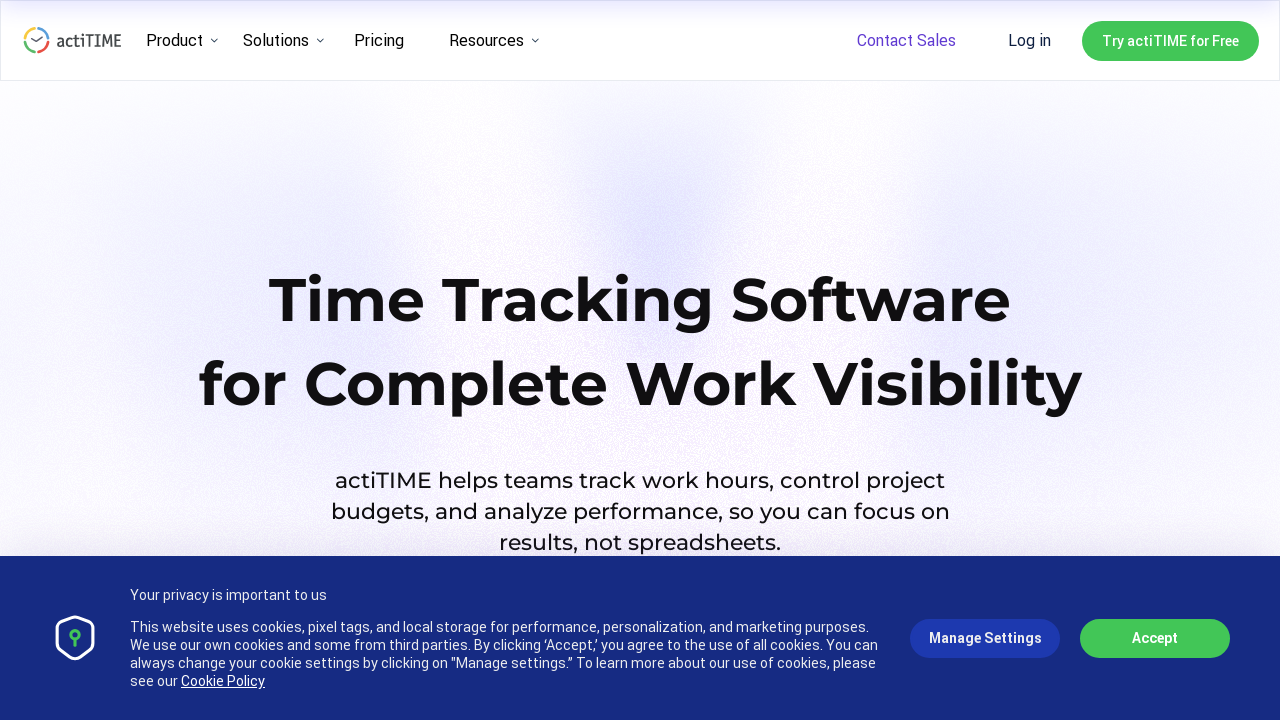

Retrieved tag name of the link: 'a'
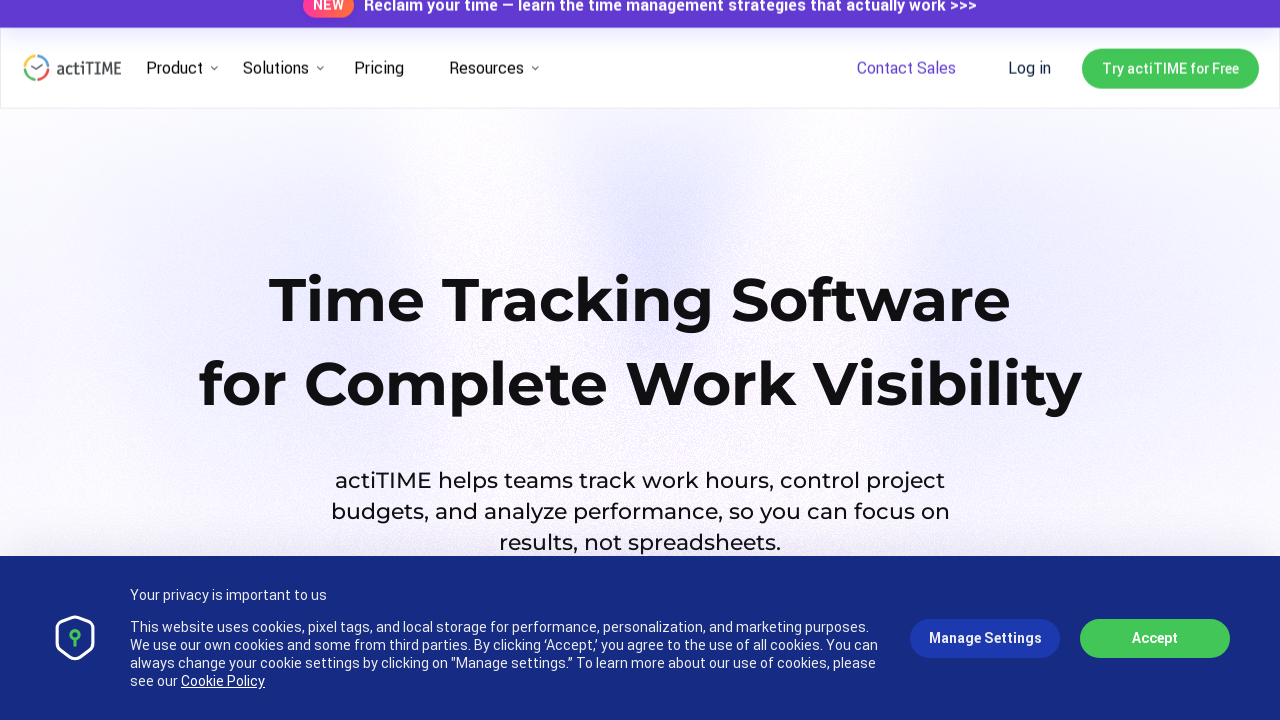

Printed tag name: a
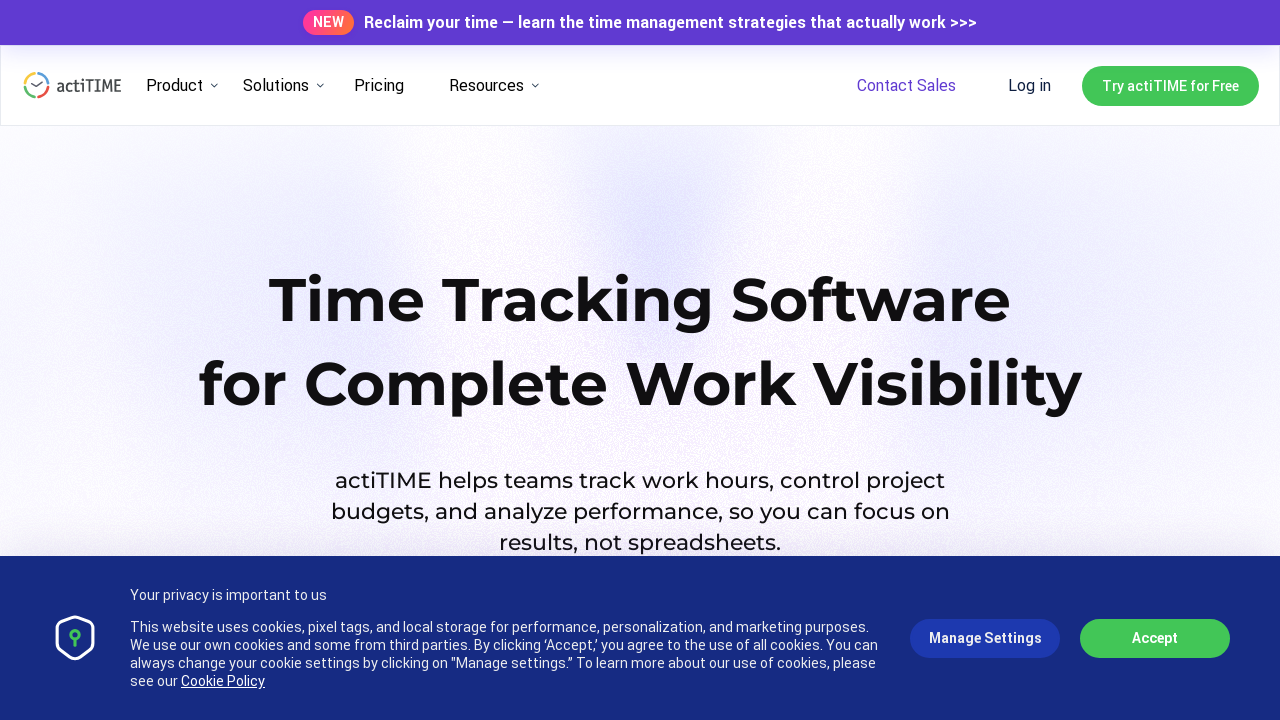

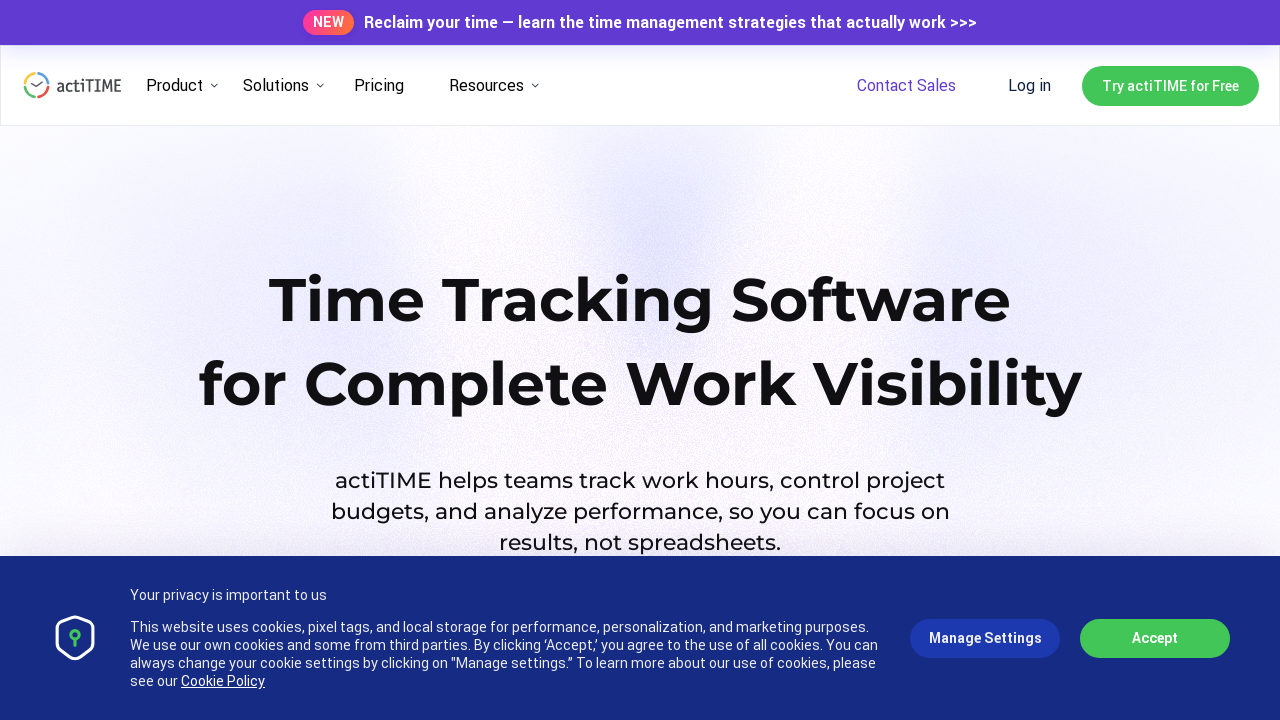